Tests dynamic dropdown functionality by typing partial text and selecting a country from the auto-suggest dropdown

Starting URL: https://rahulshettyacademy.com/dropdownsPractise/

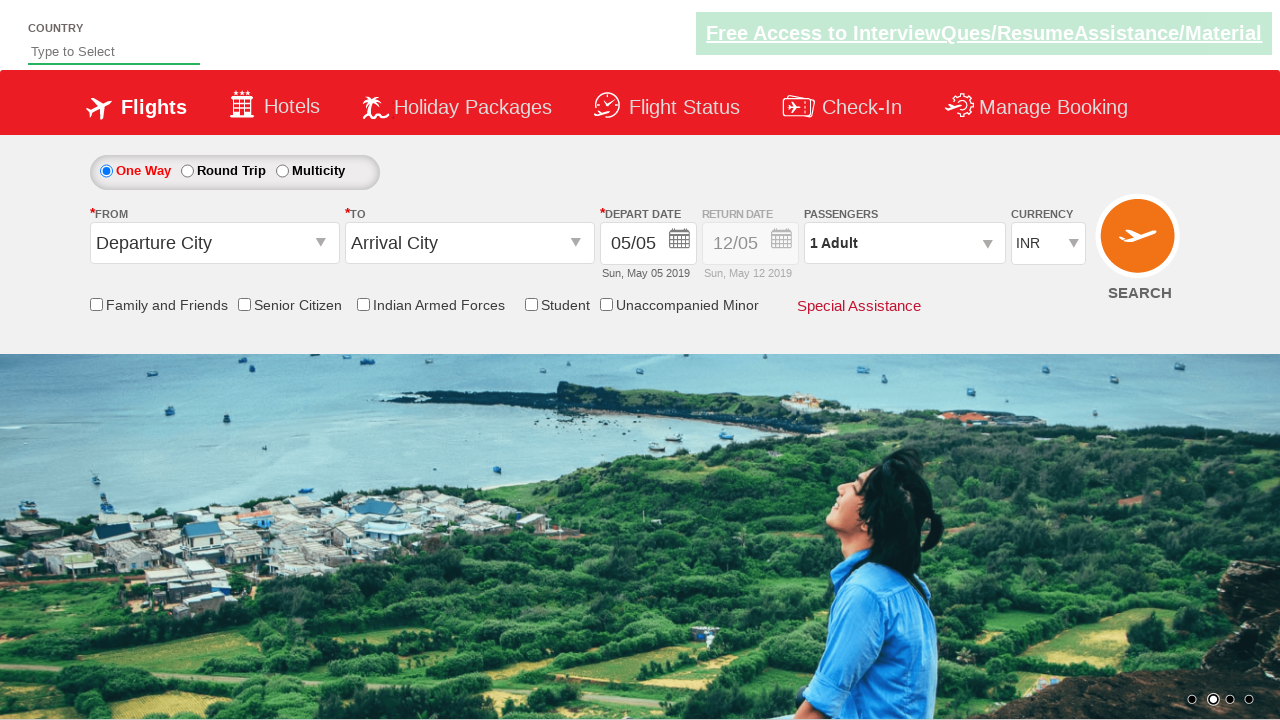

Typed 'ind' in the auto-suggest field to trigger dynamic dropdown on #autosuggest
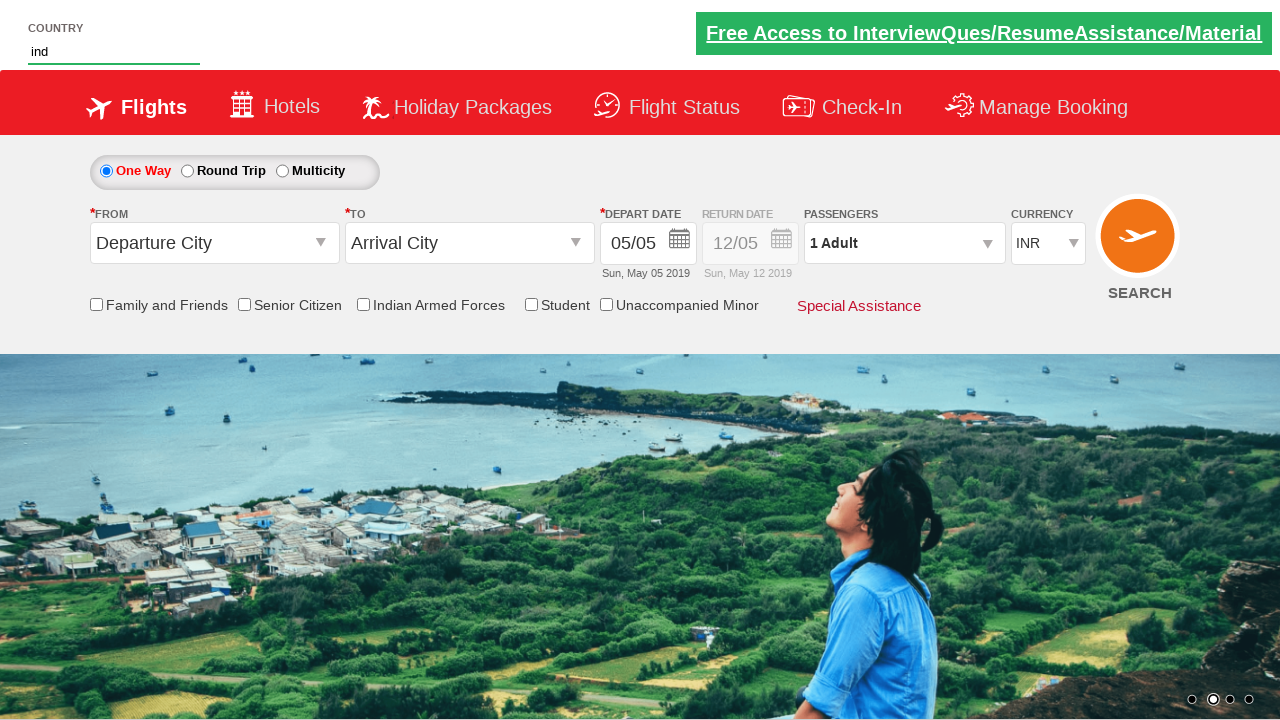

Dynamic dropdown options appeared
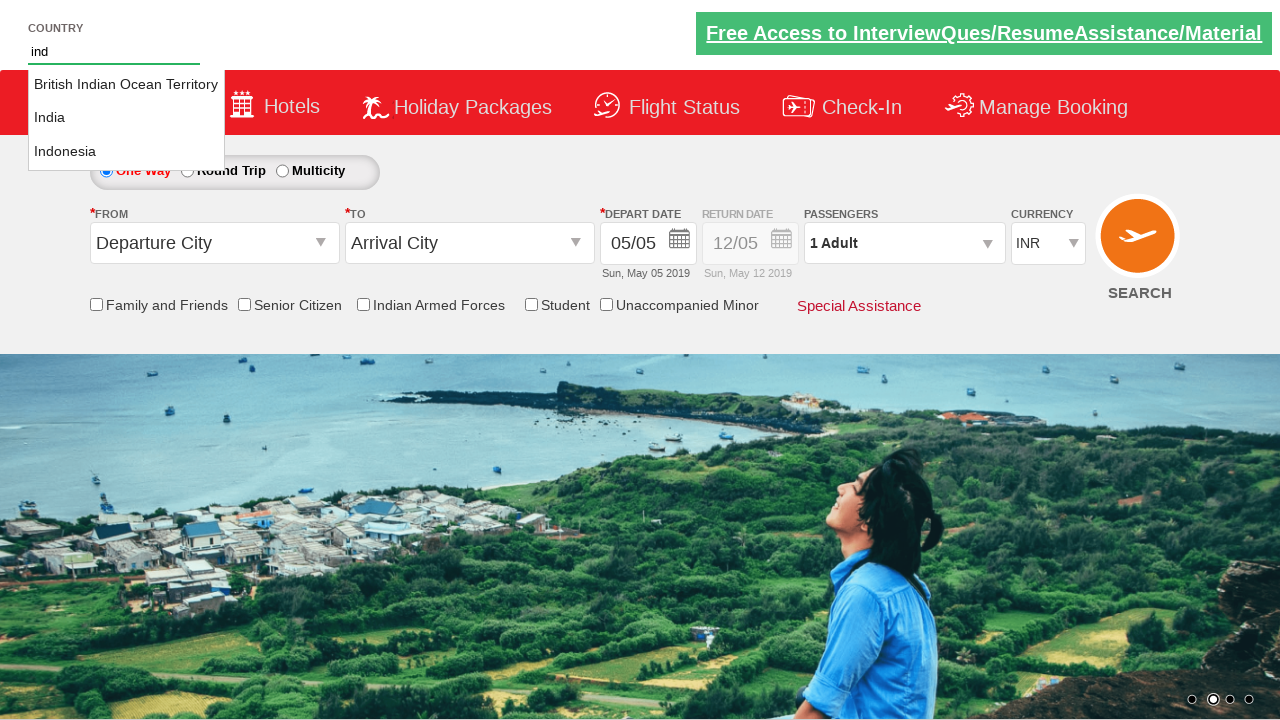

Retrieved all dropdown country options
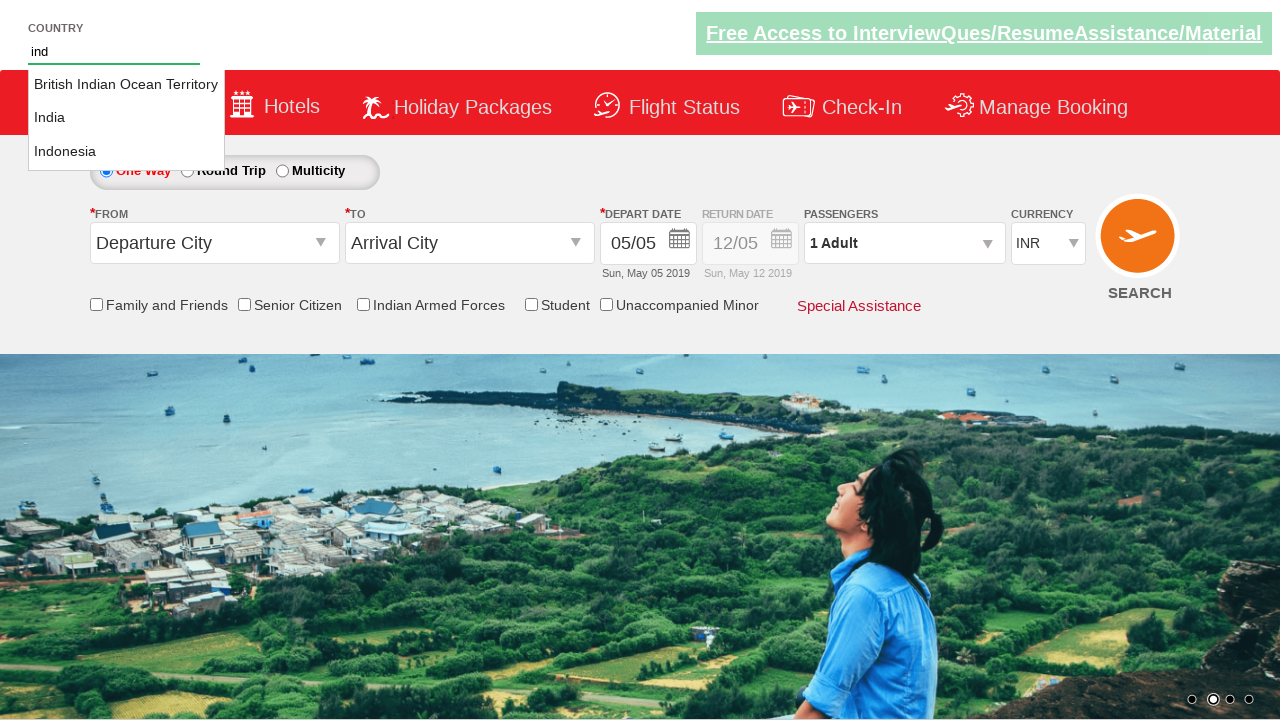

Selected 'India' from the dropdown options
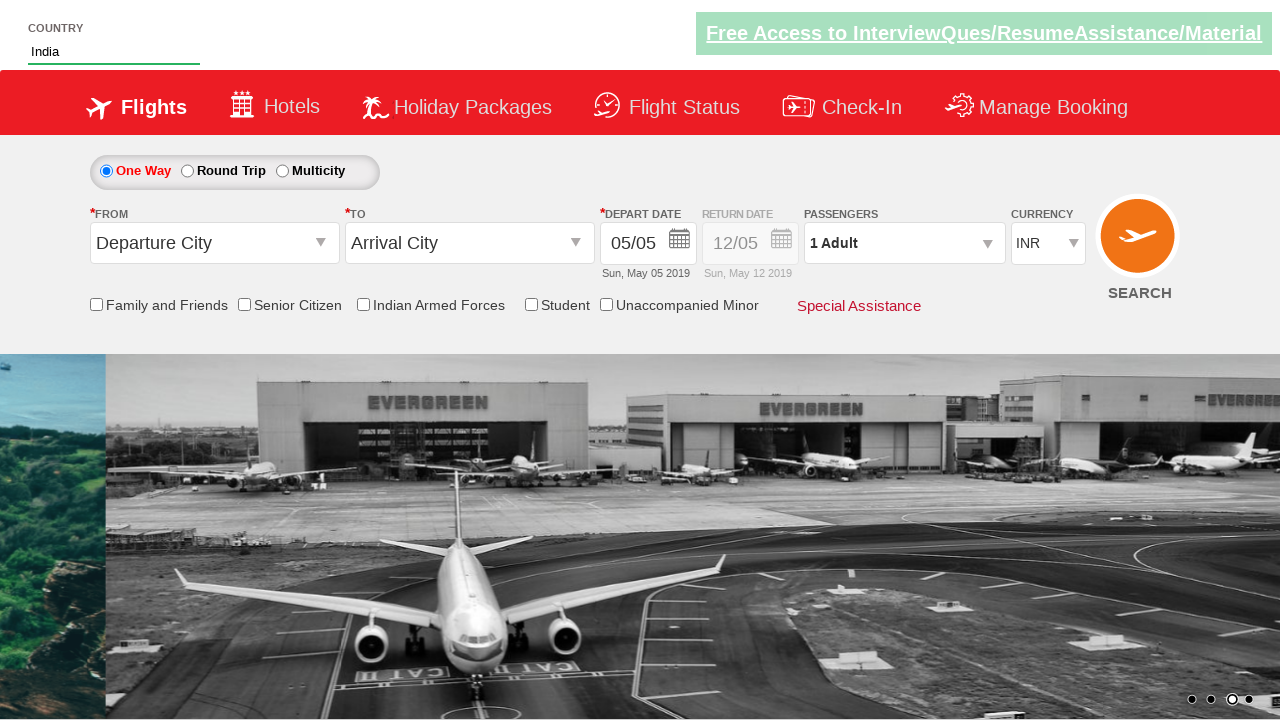

Verified that 'India' was successfully selected in the auto-suggest field
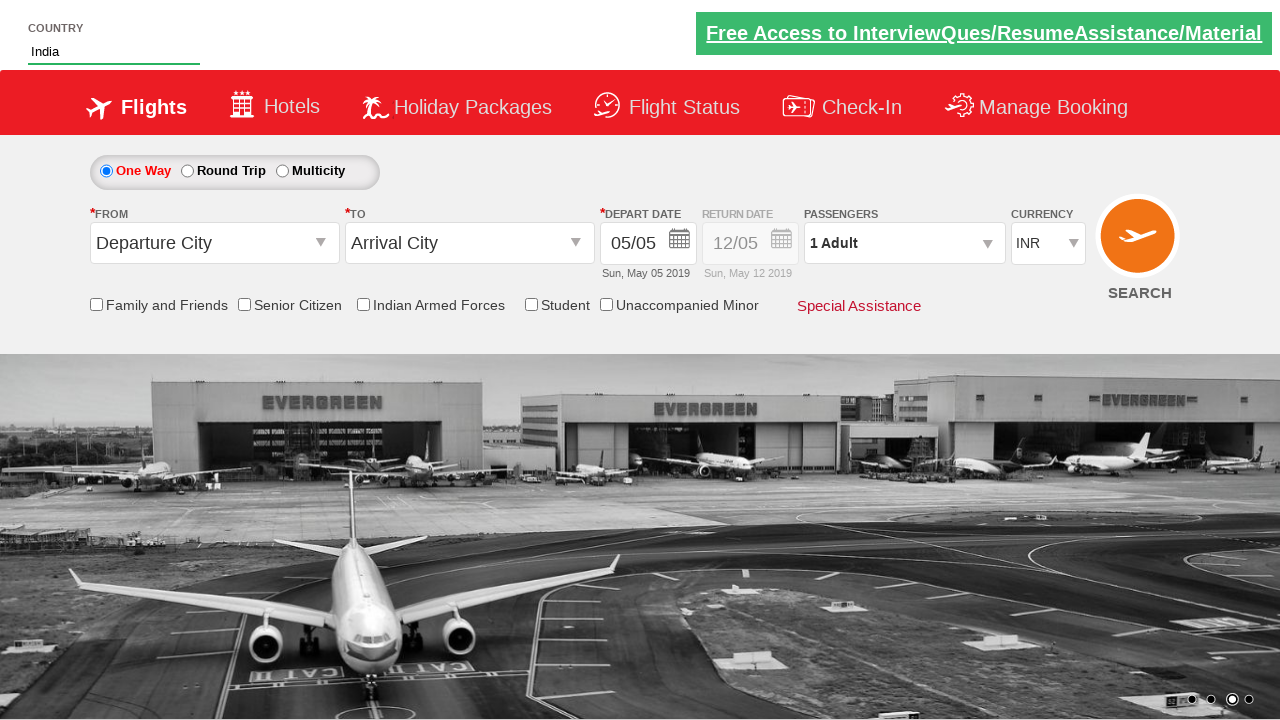

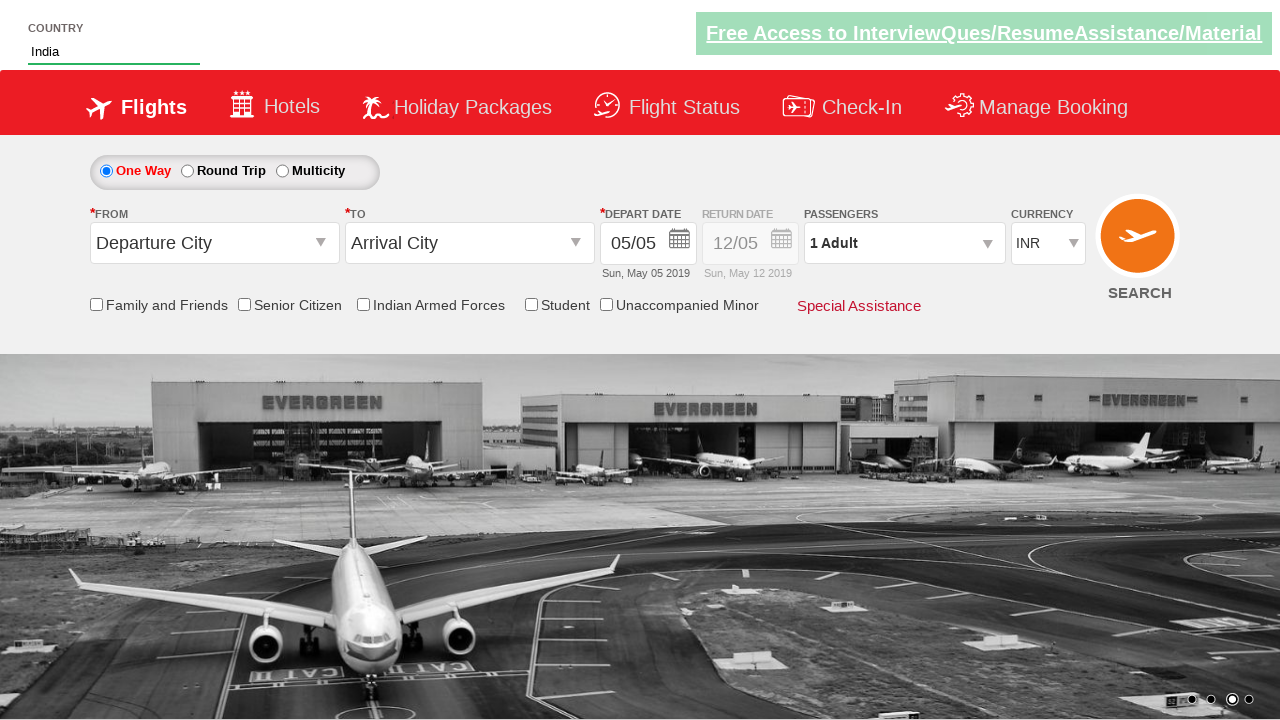